Tests enabling an input field by clicking the Enable button and verifying the input becomes enabled

Starting URL: http://the-internet.herokuapp.com/dynamic_controls

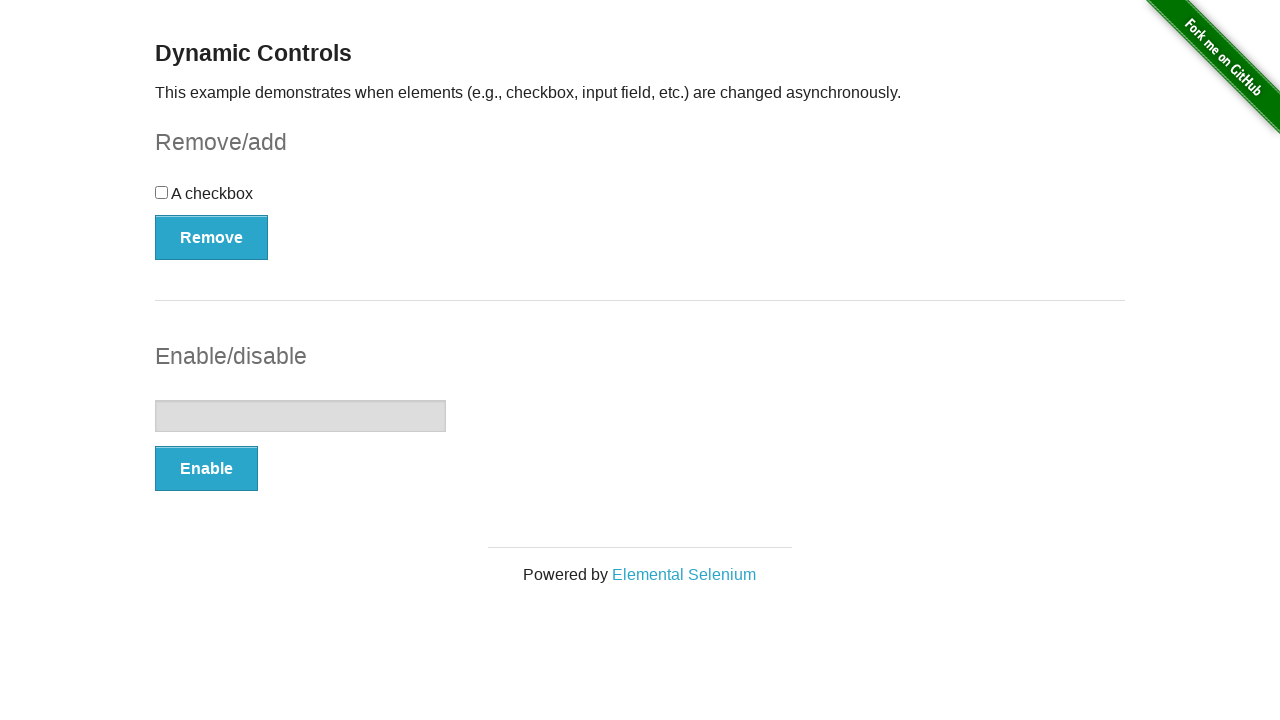

Clicked Enable button to enable the input field at (206, 469) on xpath=//*[@id='input-example']/button
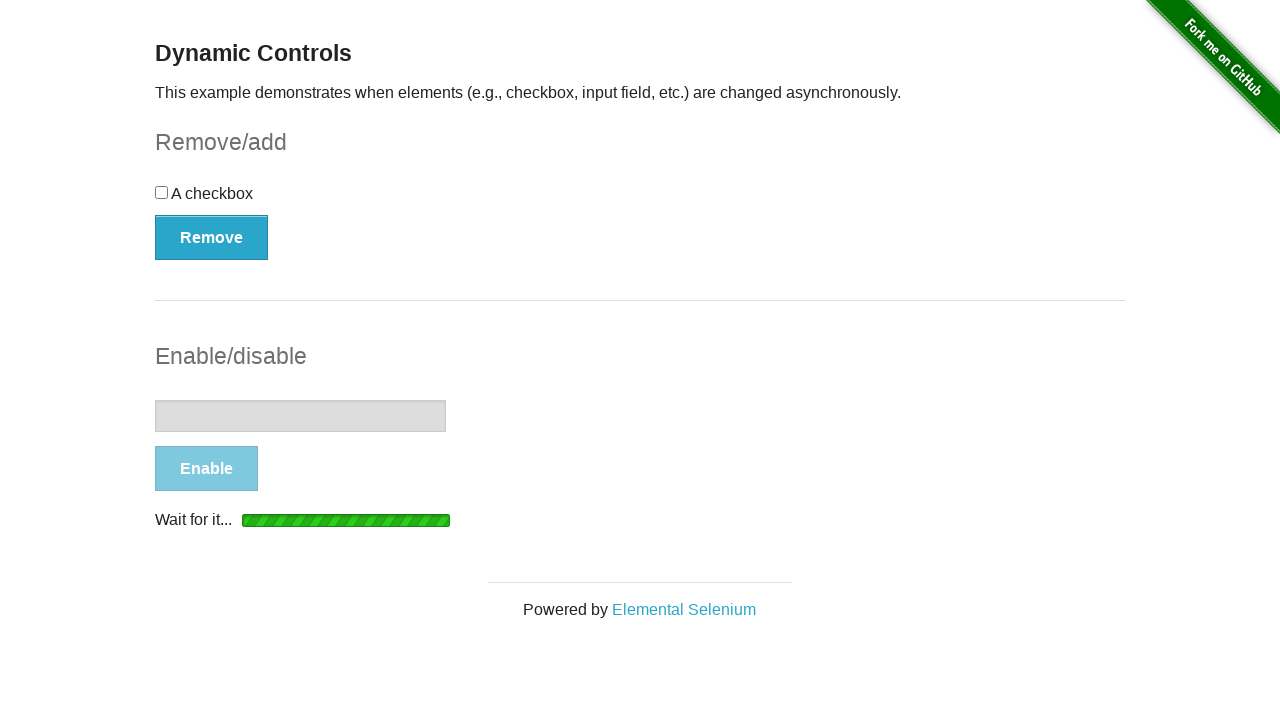

Waited for enabled message to appear
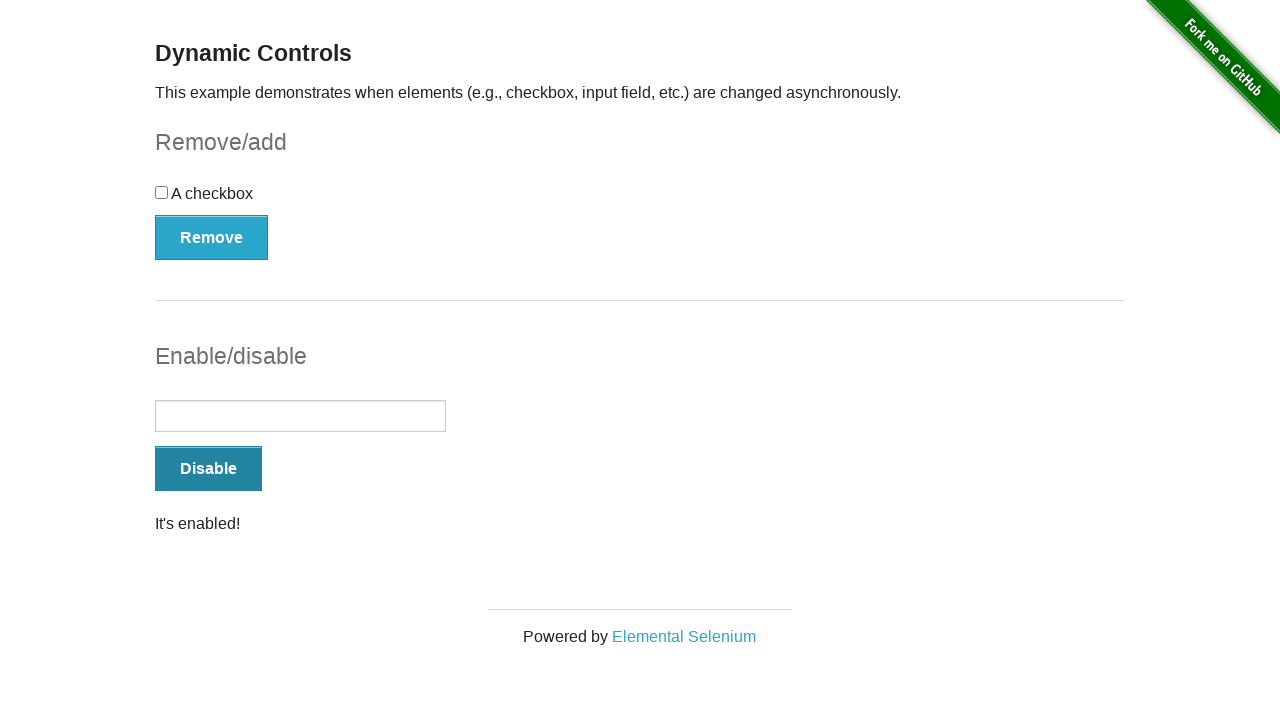

Retrieved the enabled message text
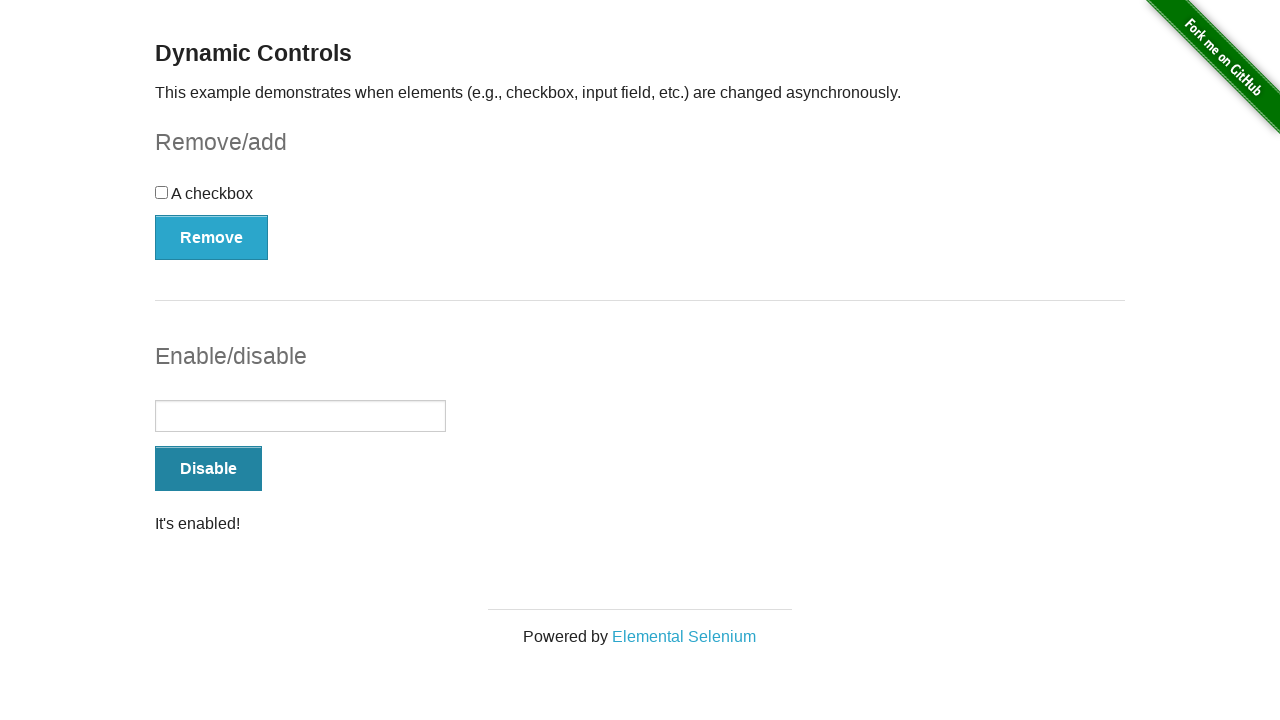

Verified that the message equals 'It's enabled!'
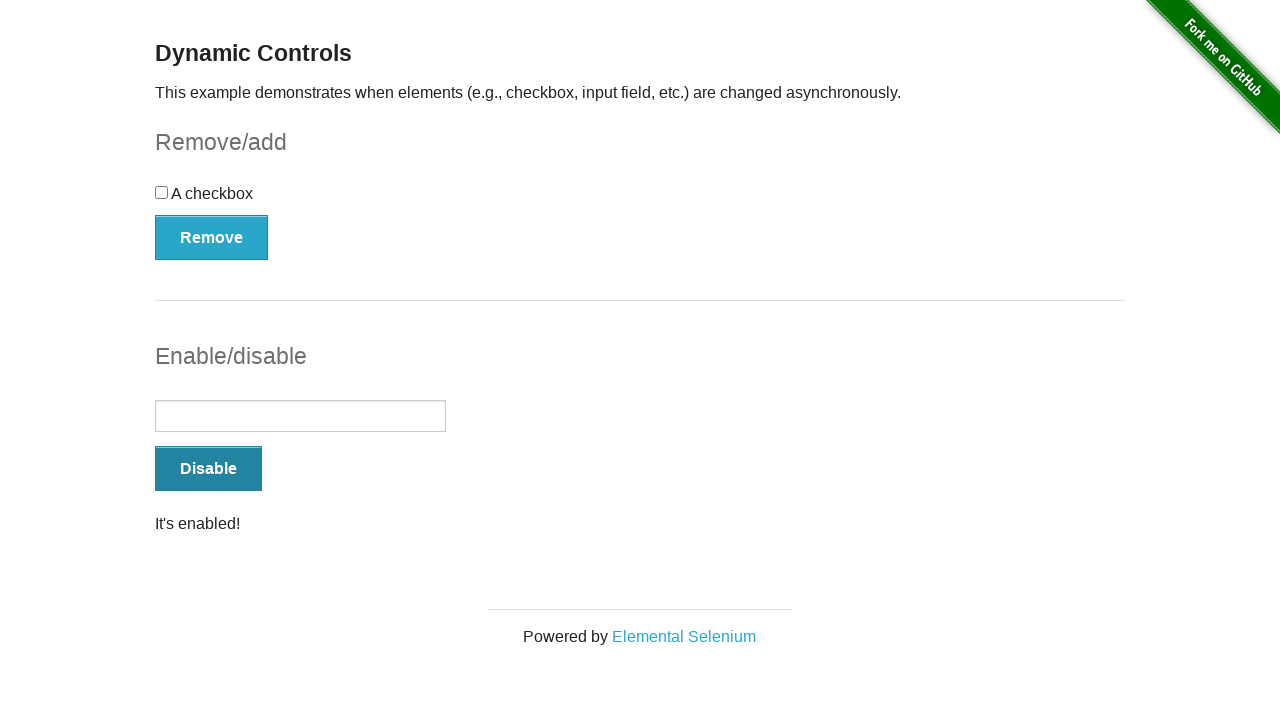

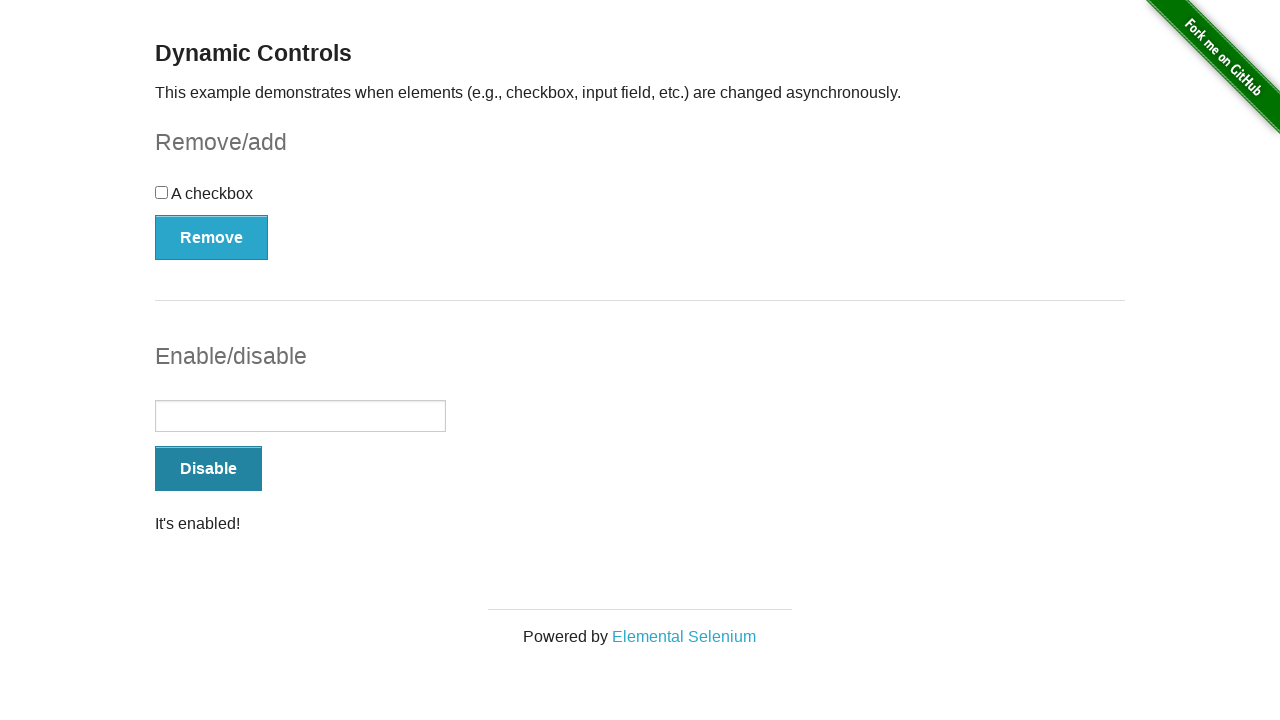